Tests PhishTank URL checker by entering a URL to verify if it's in the phishing database

Starting URL: https://www.phishtank.com/

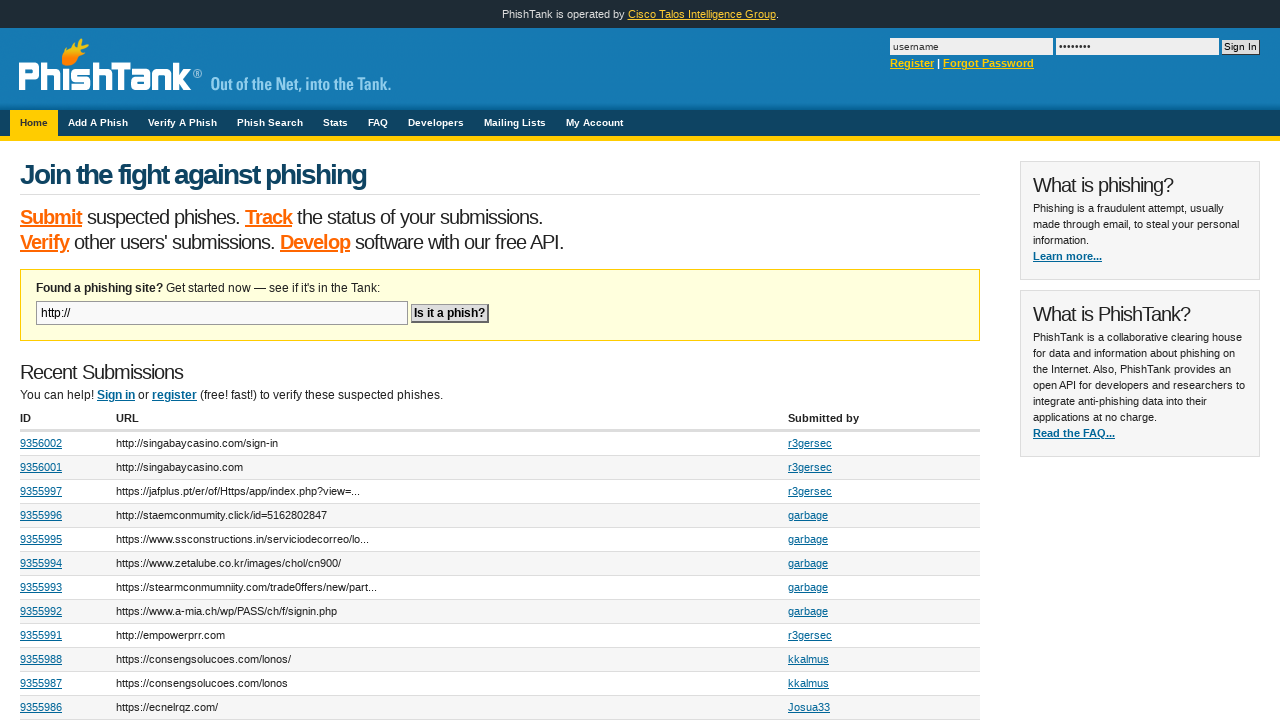

Waited for URL input field to be available
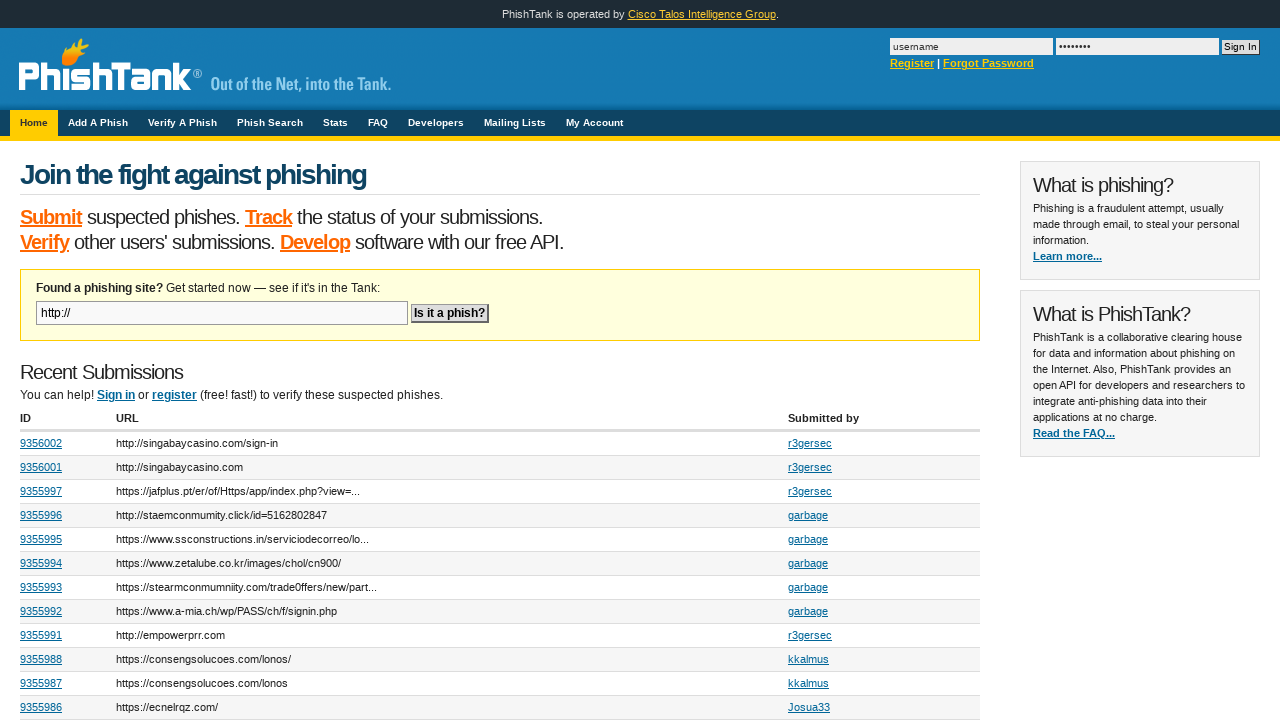

Entered 'example.com' into the PhishTank URL checker field on input[name='isaphishurl']
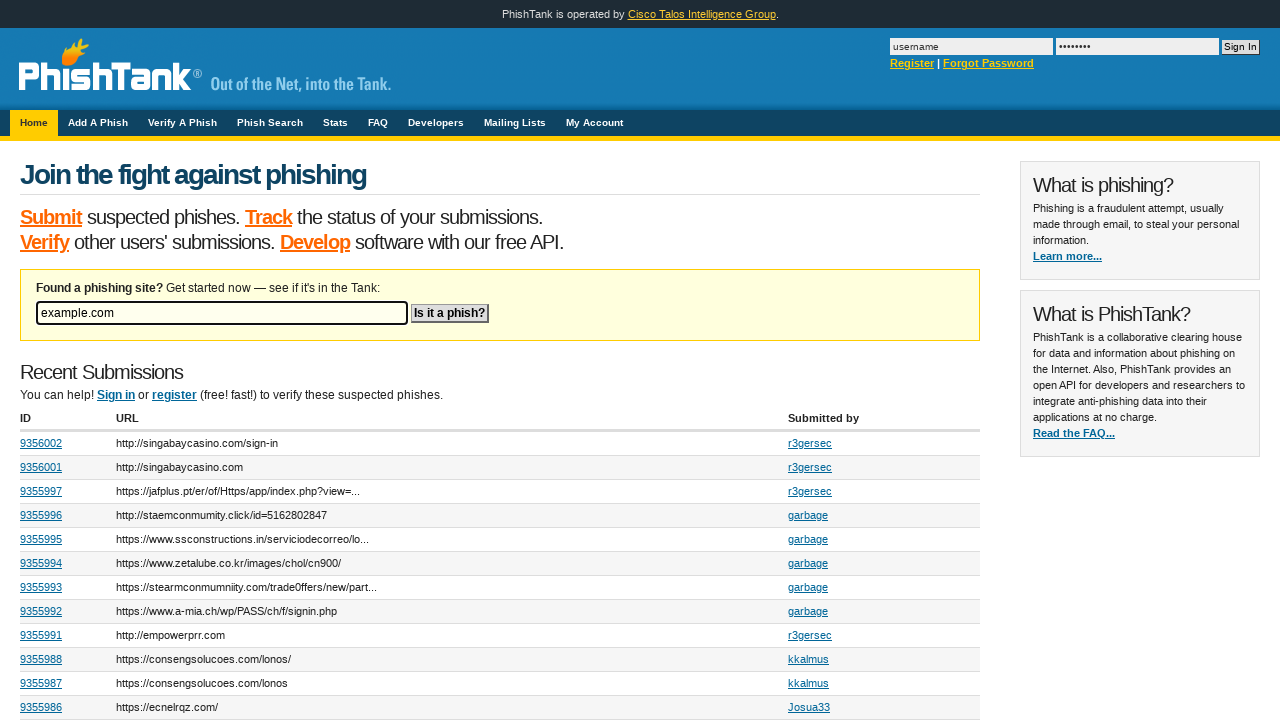

Pressed Enter to submit the URL for checking on input[name='isaphishurl']
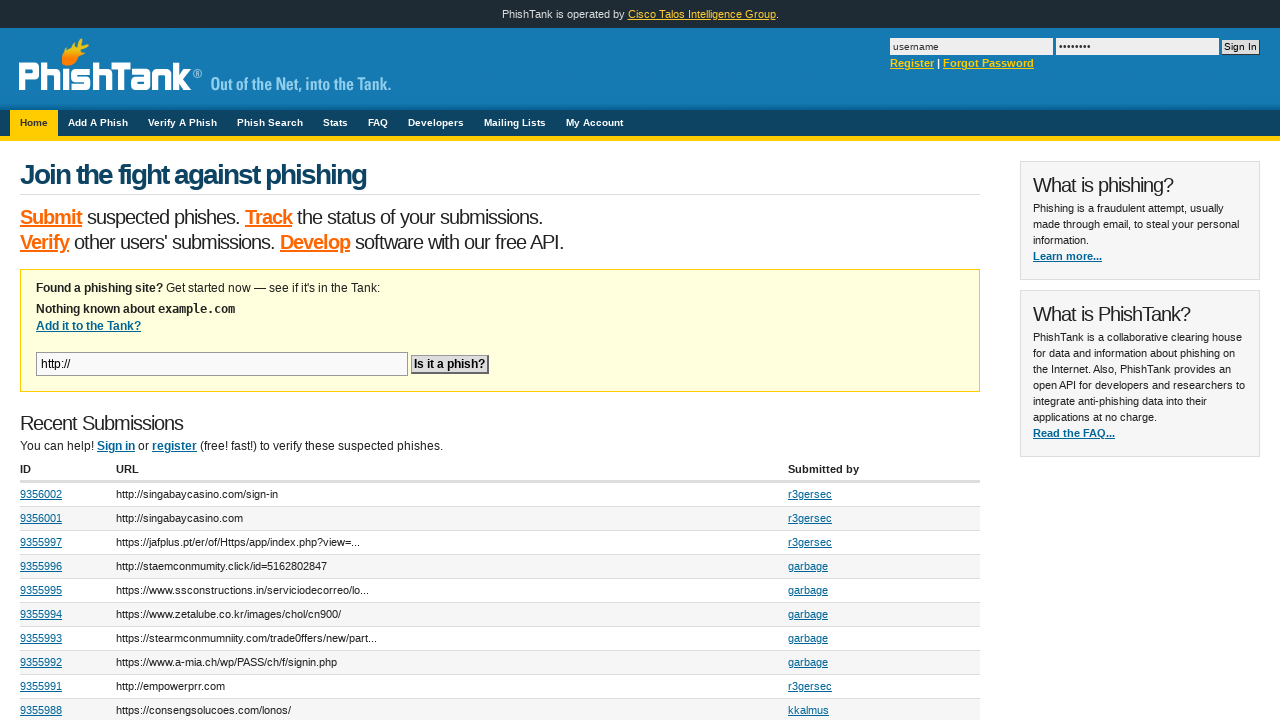

Waited for phishing check results to load
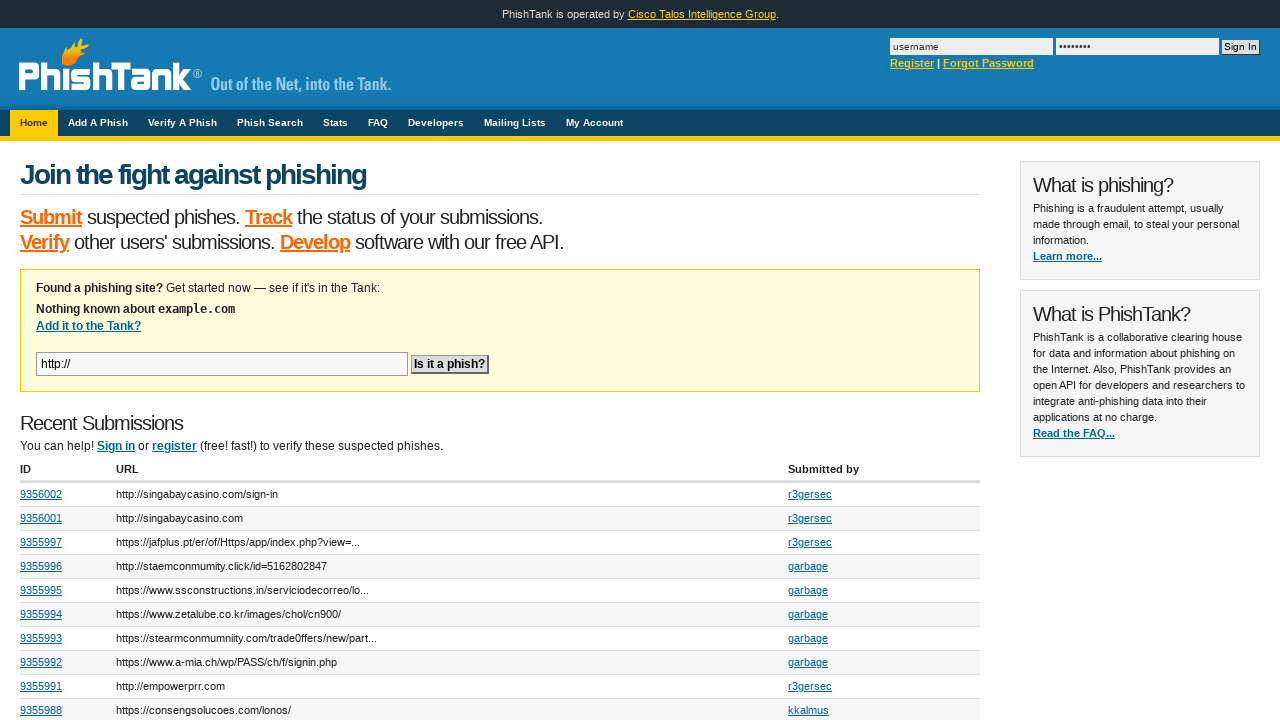

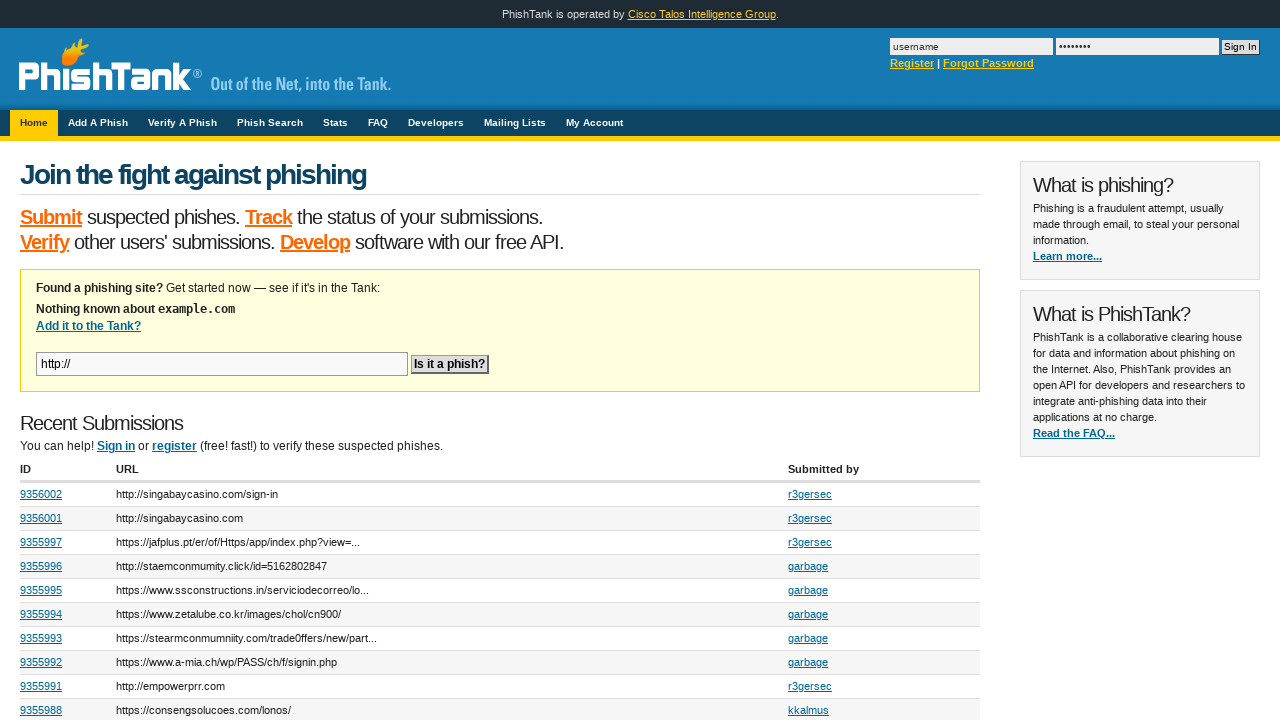